Tests day of the week dropdown with screenshot attachment functionality

Starting URL: https://thefreerangetester.github.io/sandbox-automation-testing/

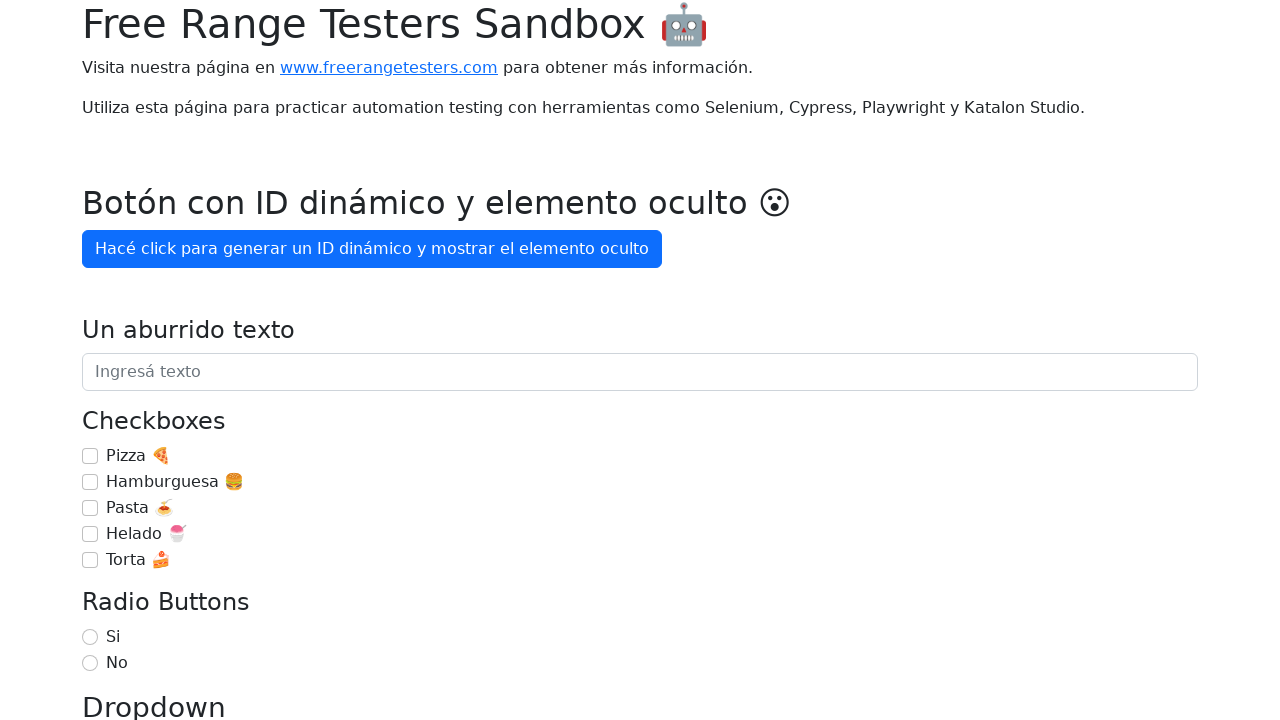

Clicked 'Día de la semana' dropdown button to open at (171, 360) on internal:role=button[name="Día de la semana"i]
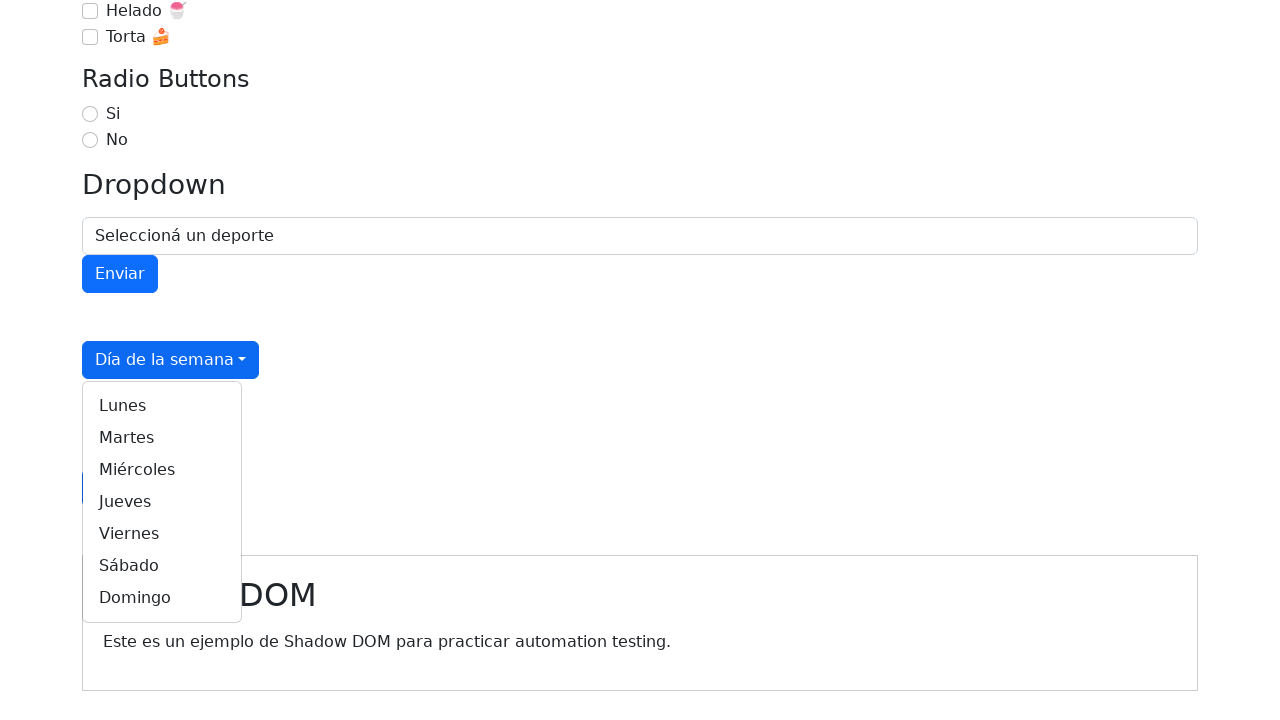

Selected 'Viernes' from the dropdown menu at (162, 534) on internal:role=link[name="Viernes"i]
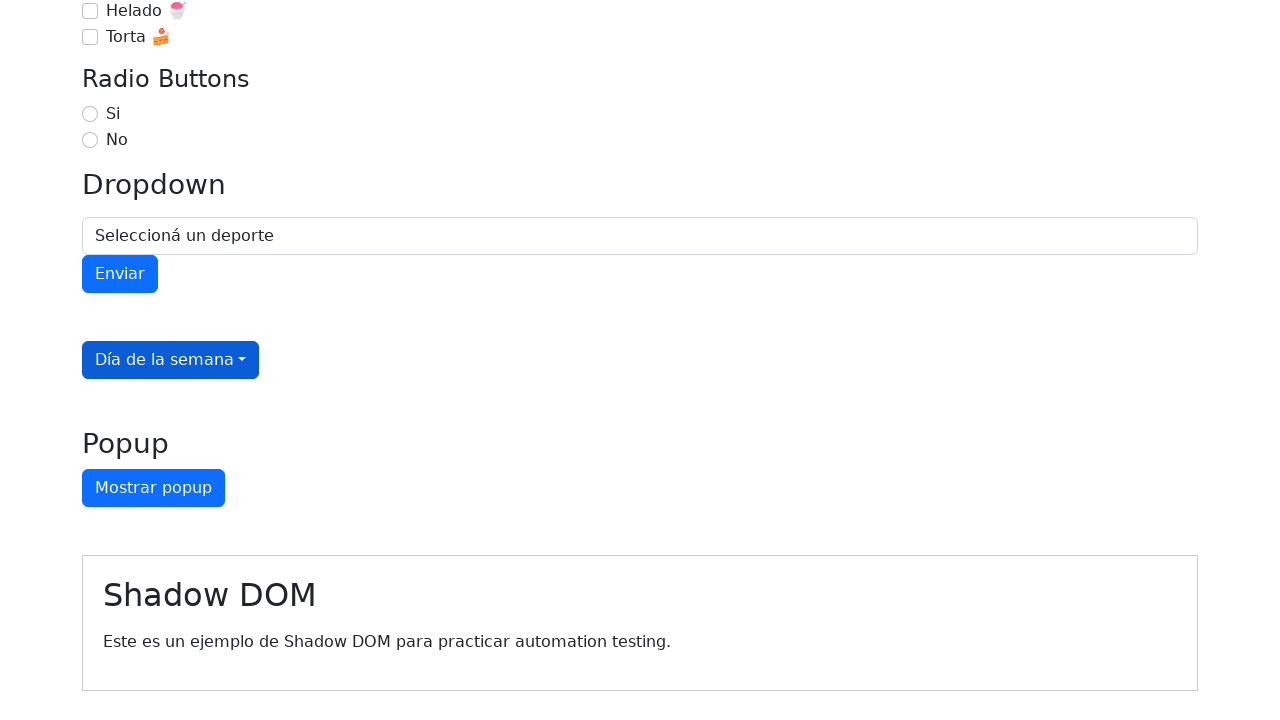

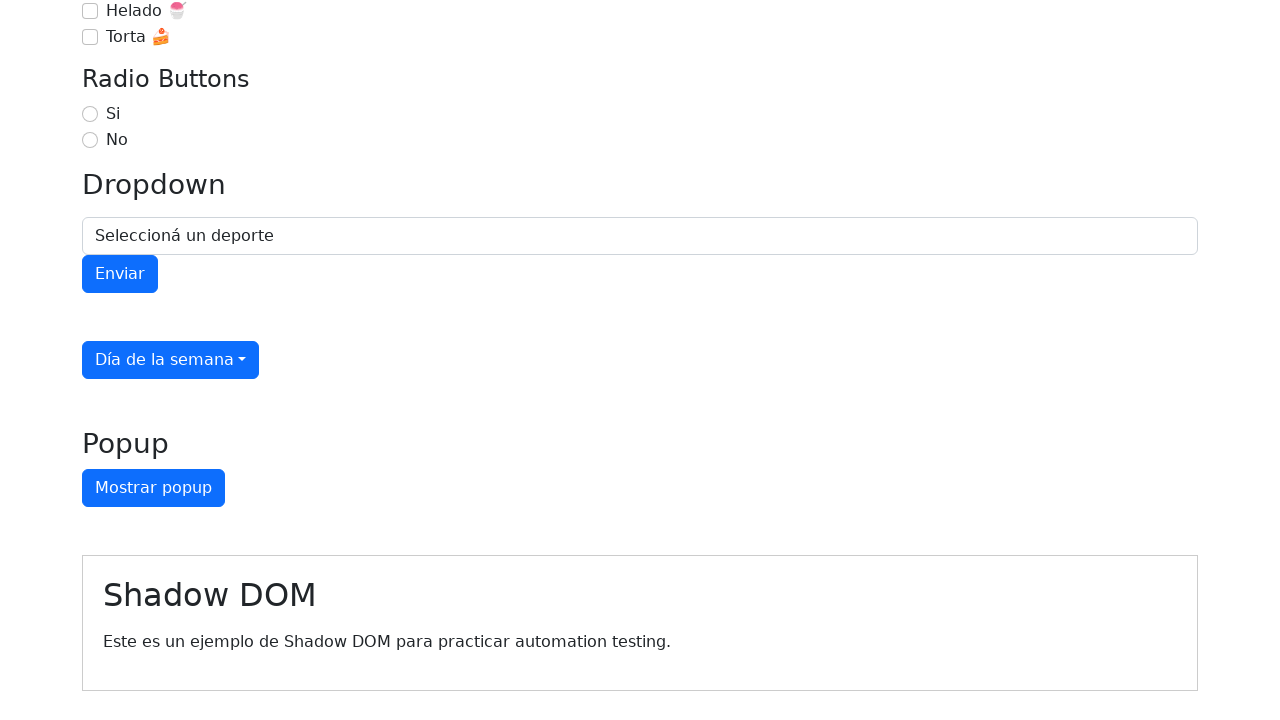